Demonstrates keyboard shortcuts by navigating to OrangeHRM demo site and pressing Ctrl+Shift+I to open browser Developer Tools

Starting URL: https://opensource-demo.orangehrmlive.com/

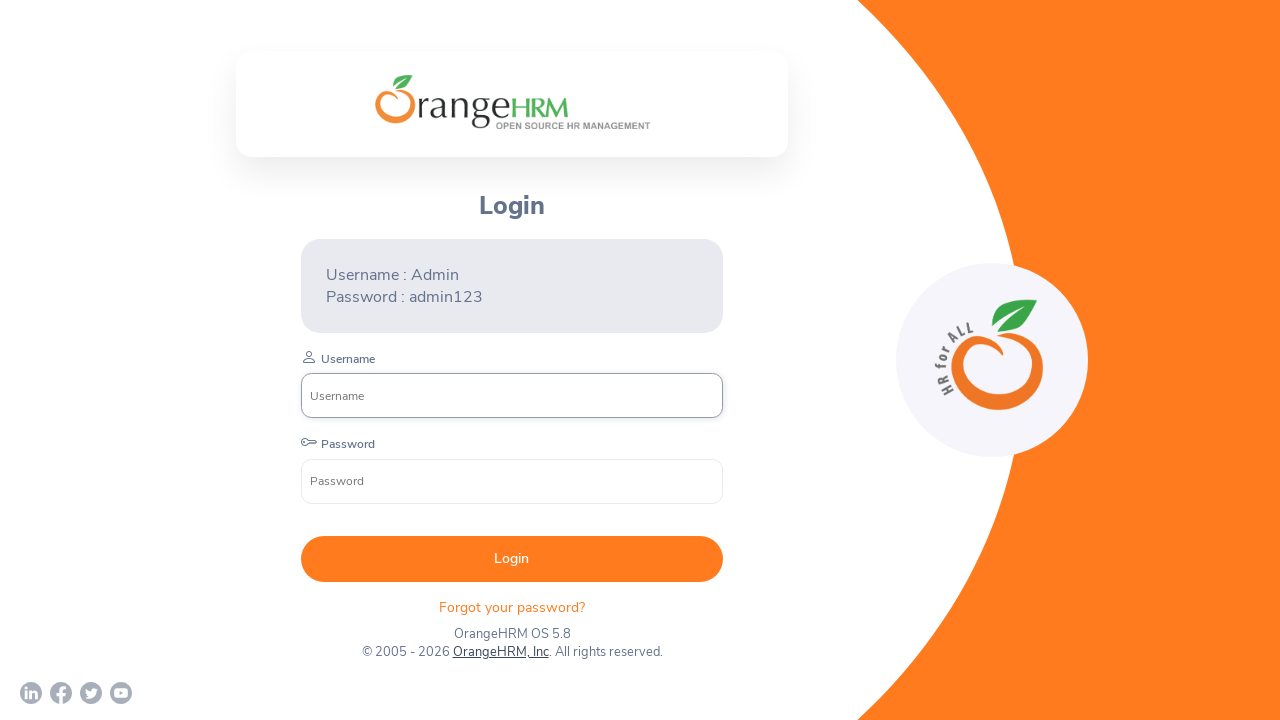

Navigated to OrangeHRM demo site
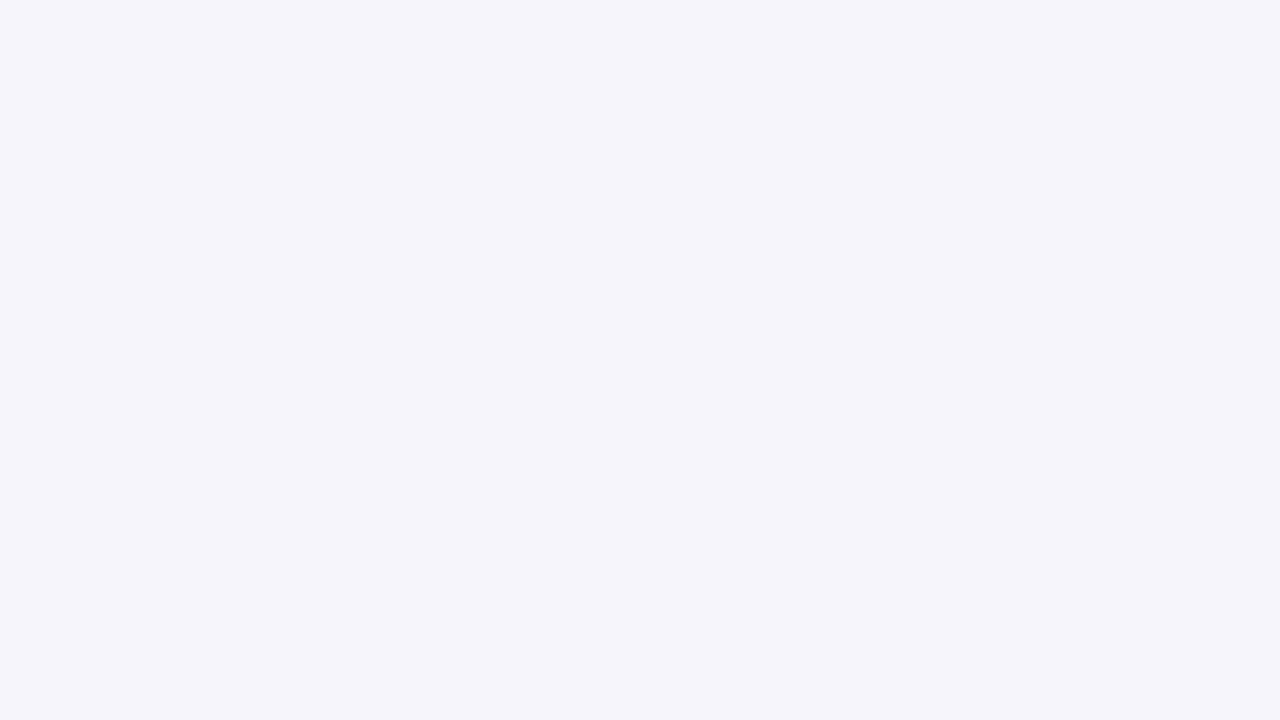

Pressed Ctrl+Shift+I to open browser Developer Tools
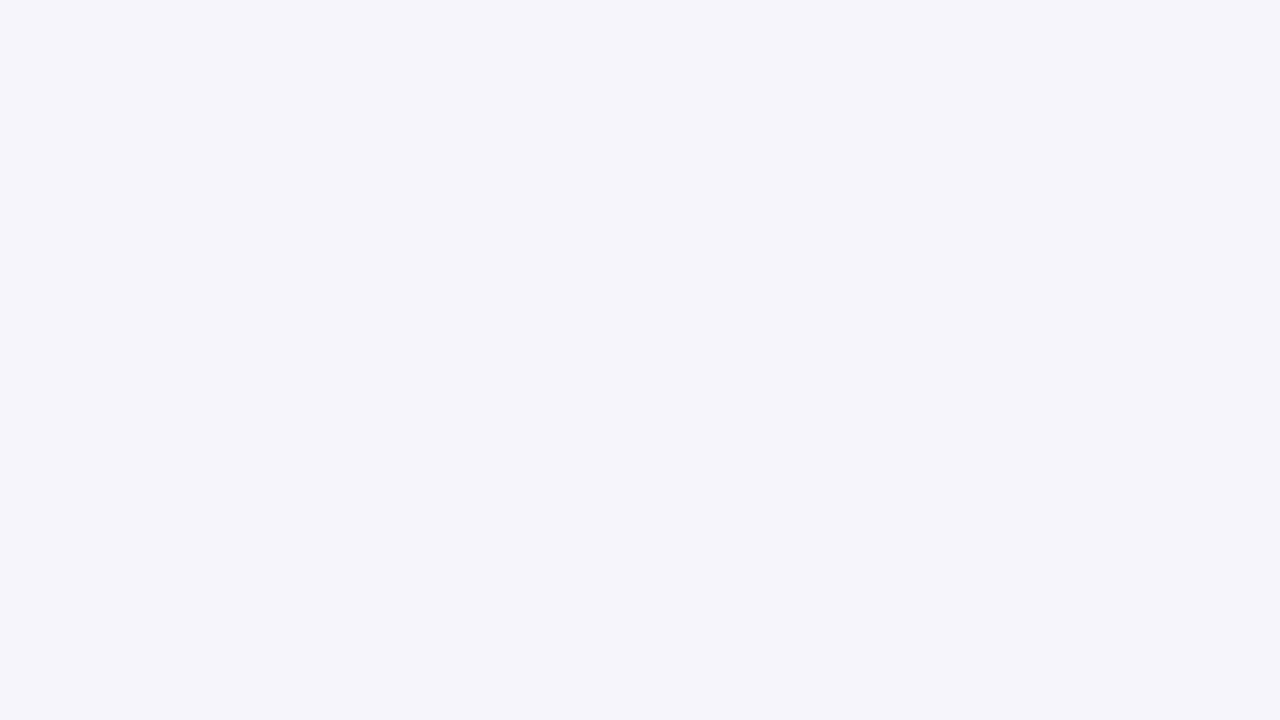

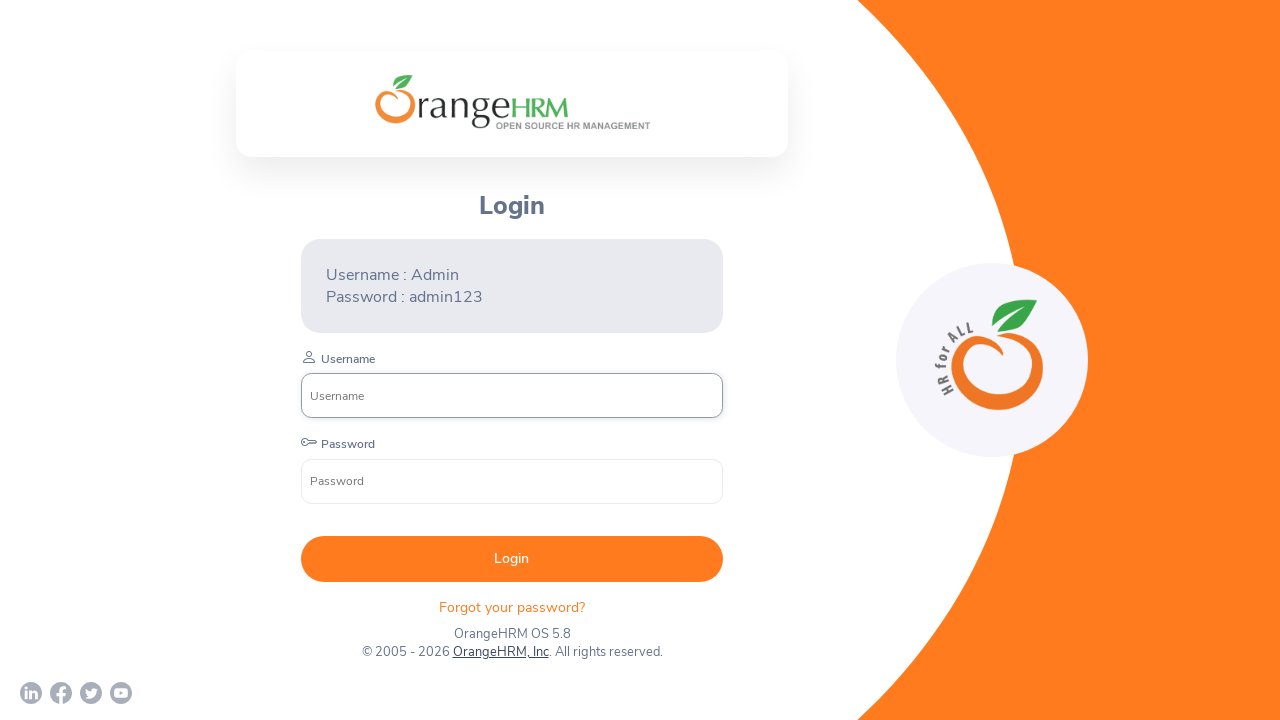